Tests tab/window handling by getting the href from a link, navigating to it, and then going back to the original page.

Starting URL: https://www.rahulshettyacademy.com/AutomationPractice/

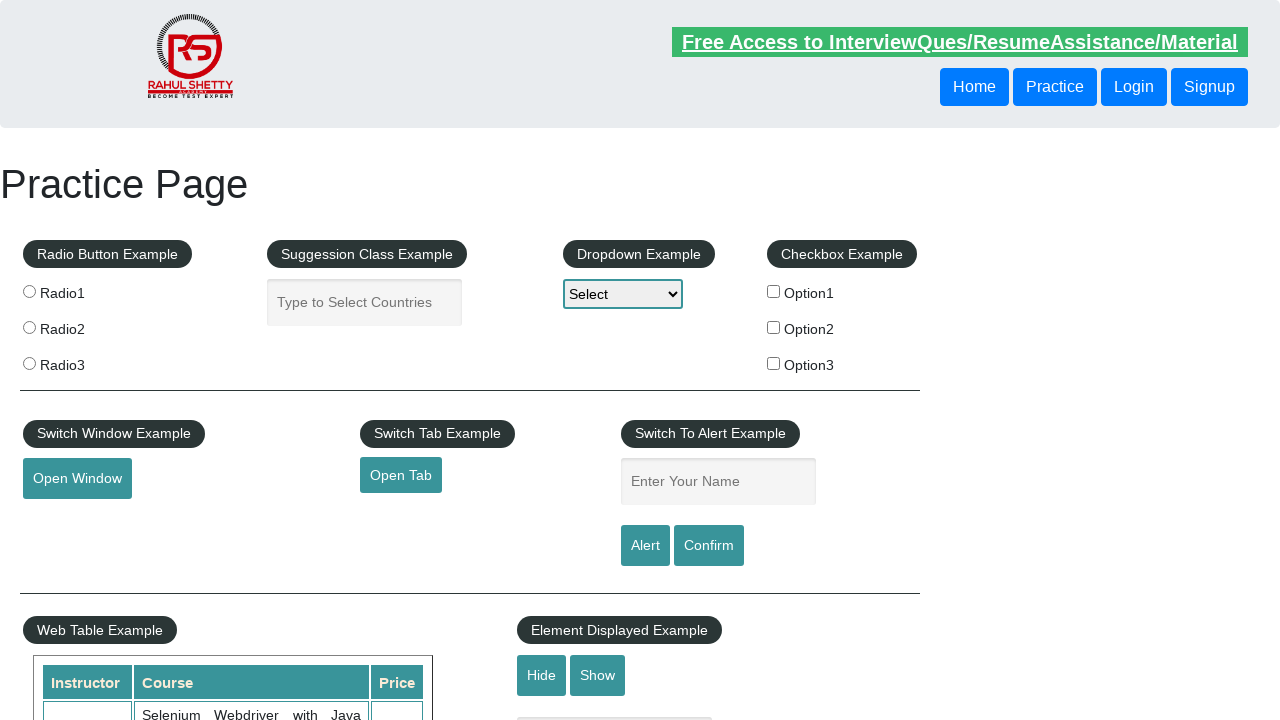

Retrieved href attribute from open tab link
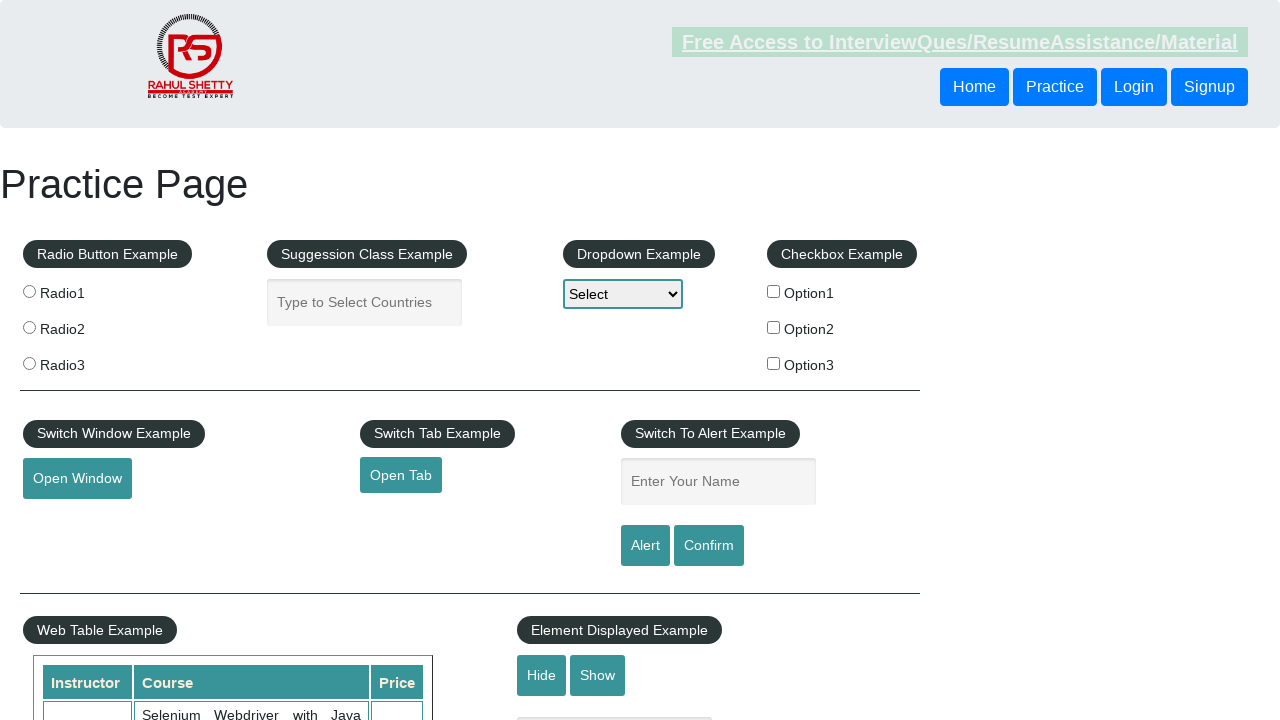

Navigated to URL: https://www.qaclickacademy.com
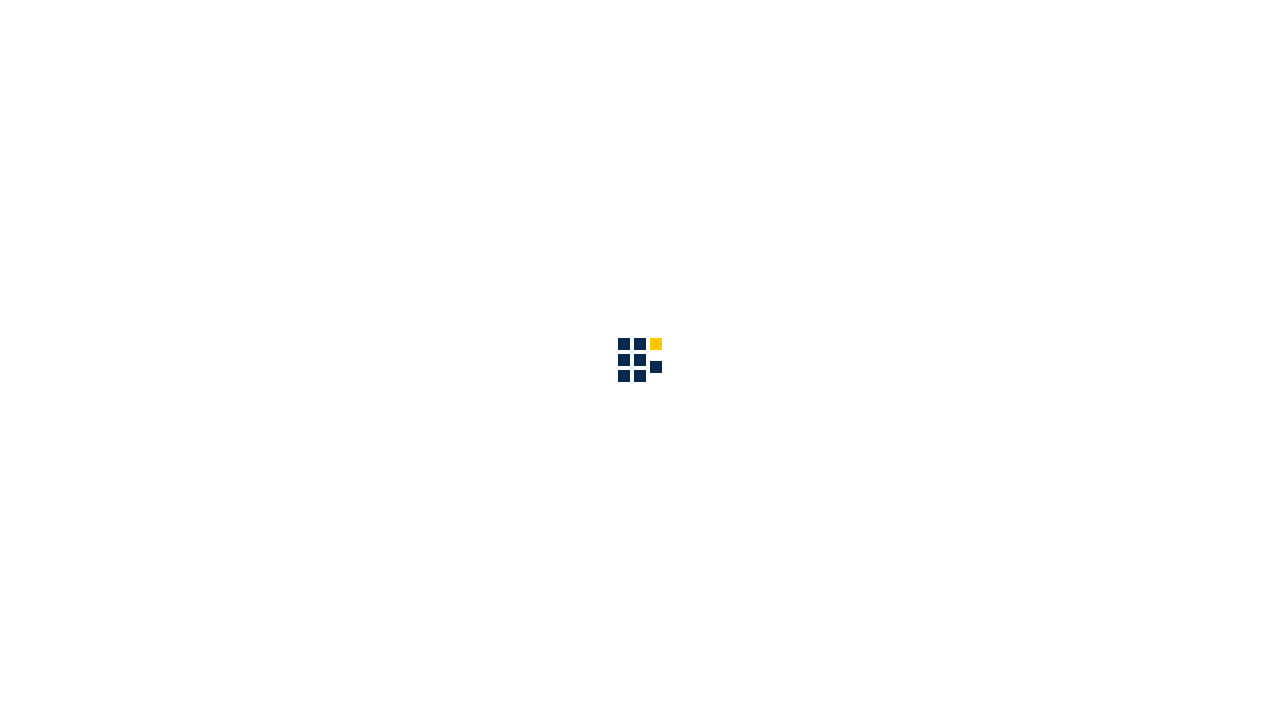

Navigated back to the original page
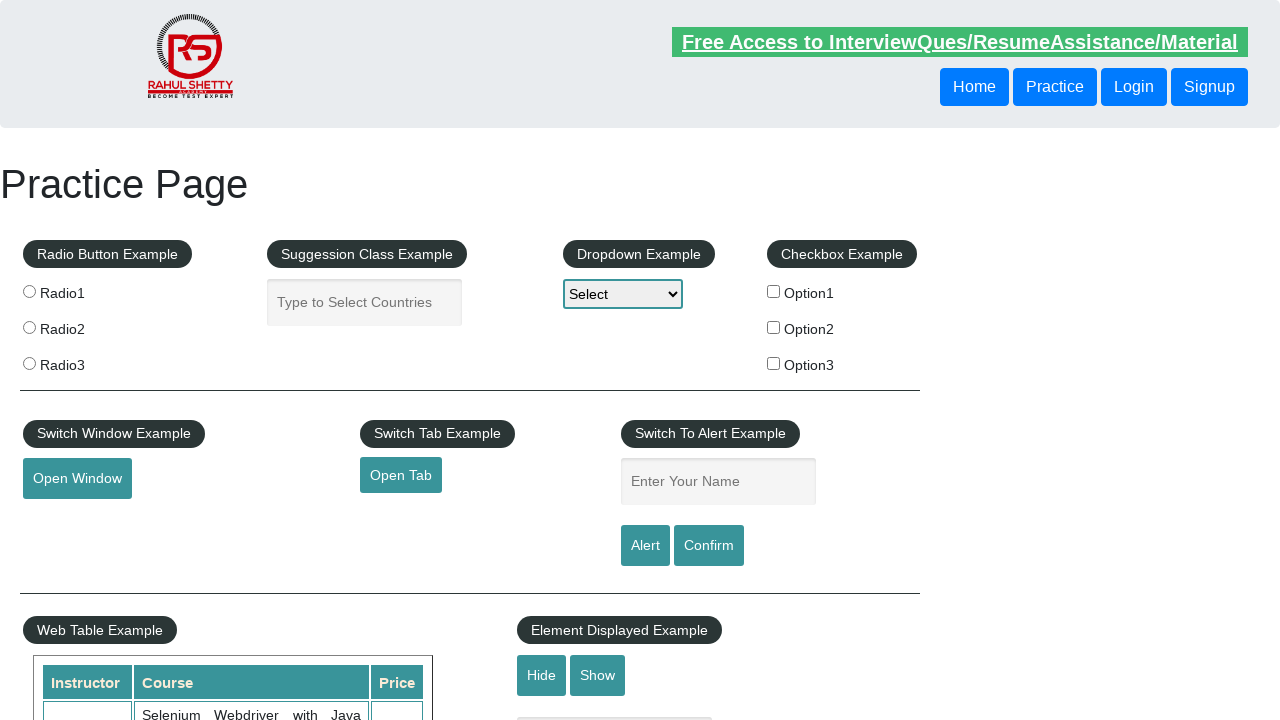

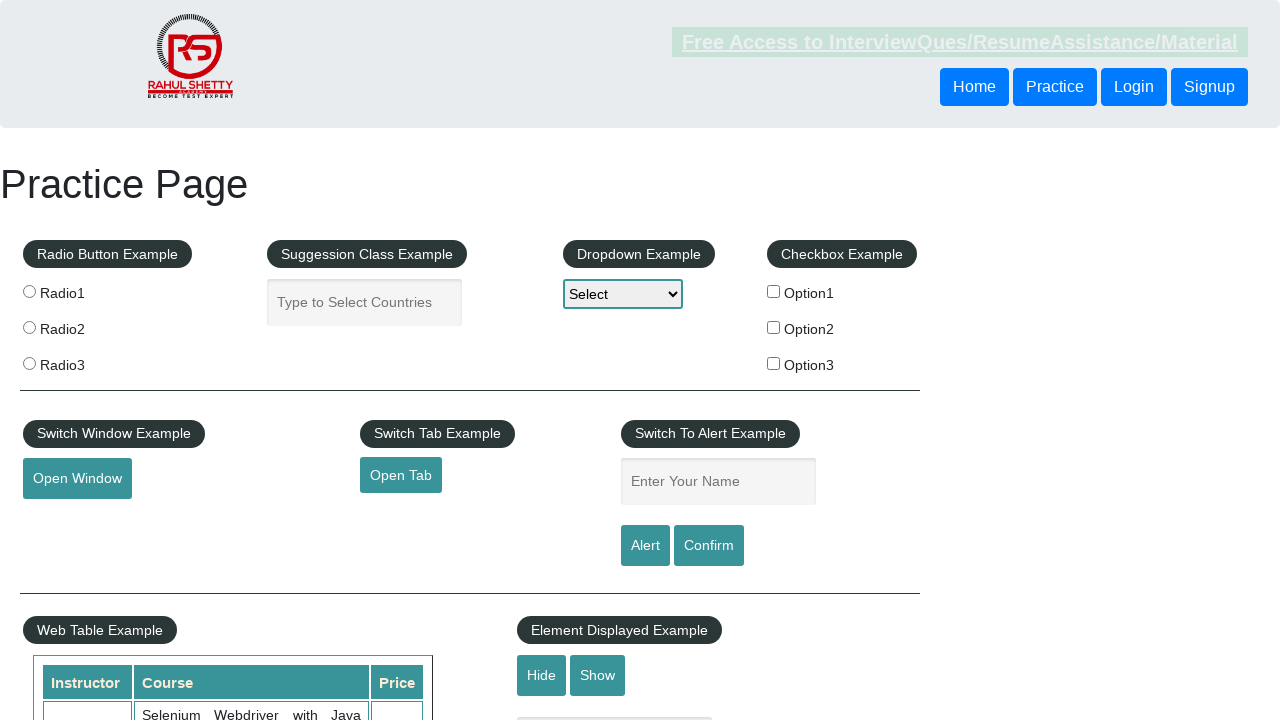